Tests mouse actions including click and hold, right-click, and double-click on list elements

Starting URL: https://selenium08.blogspot.com/2020/01/click-and-hold.html

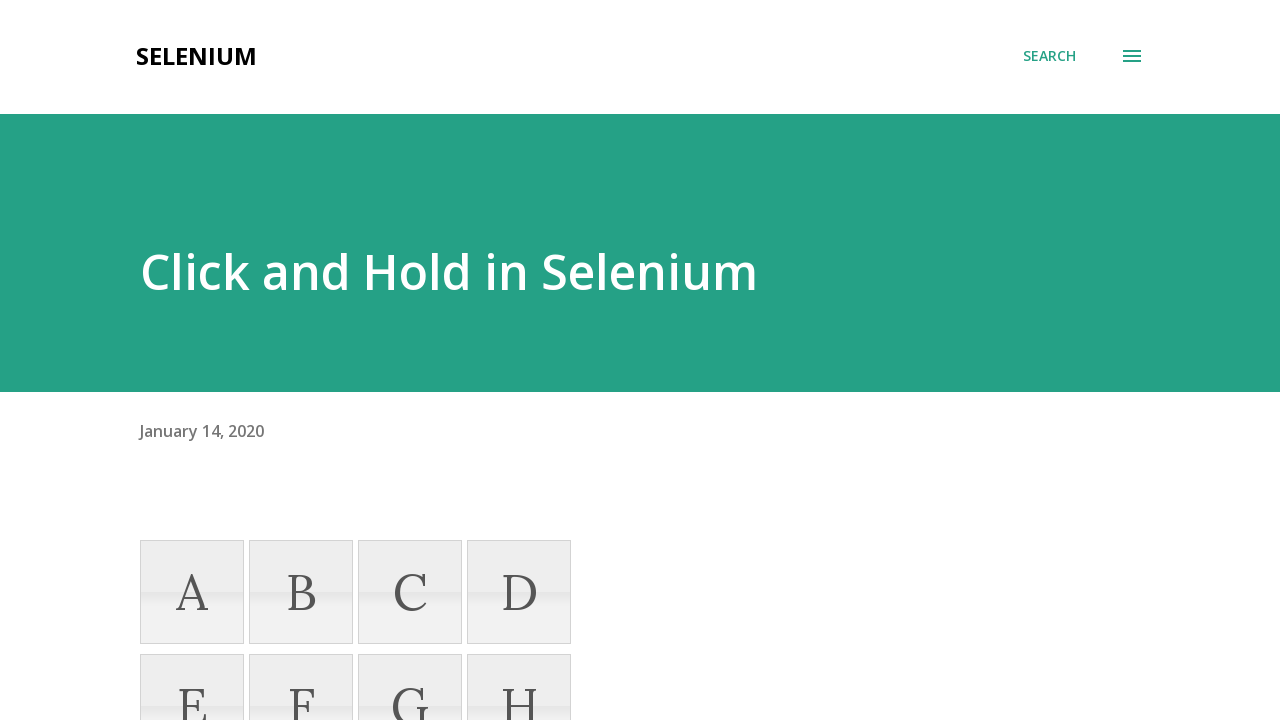

Located list element D
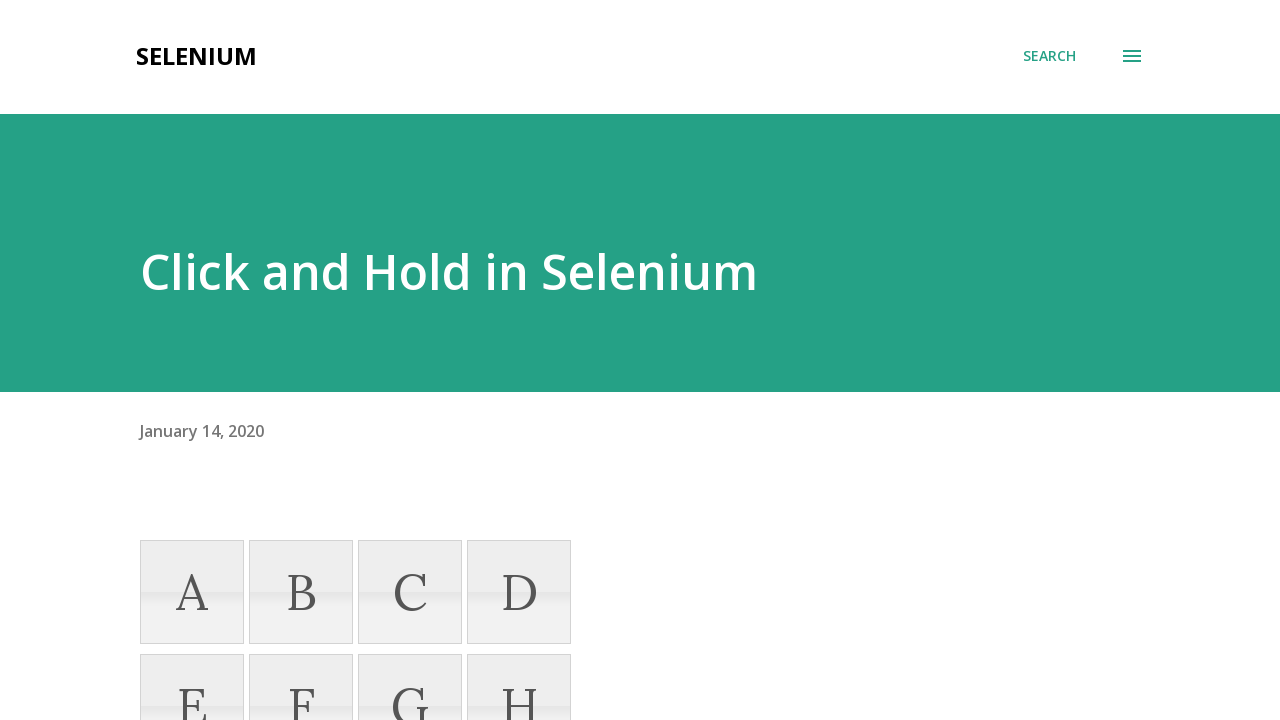

Located list element G
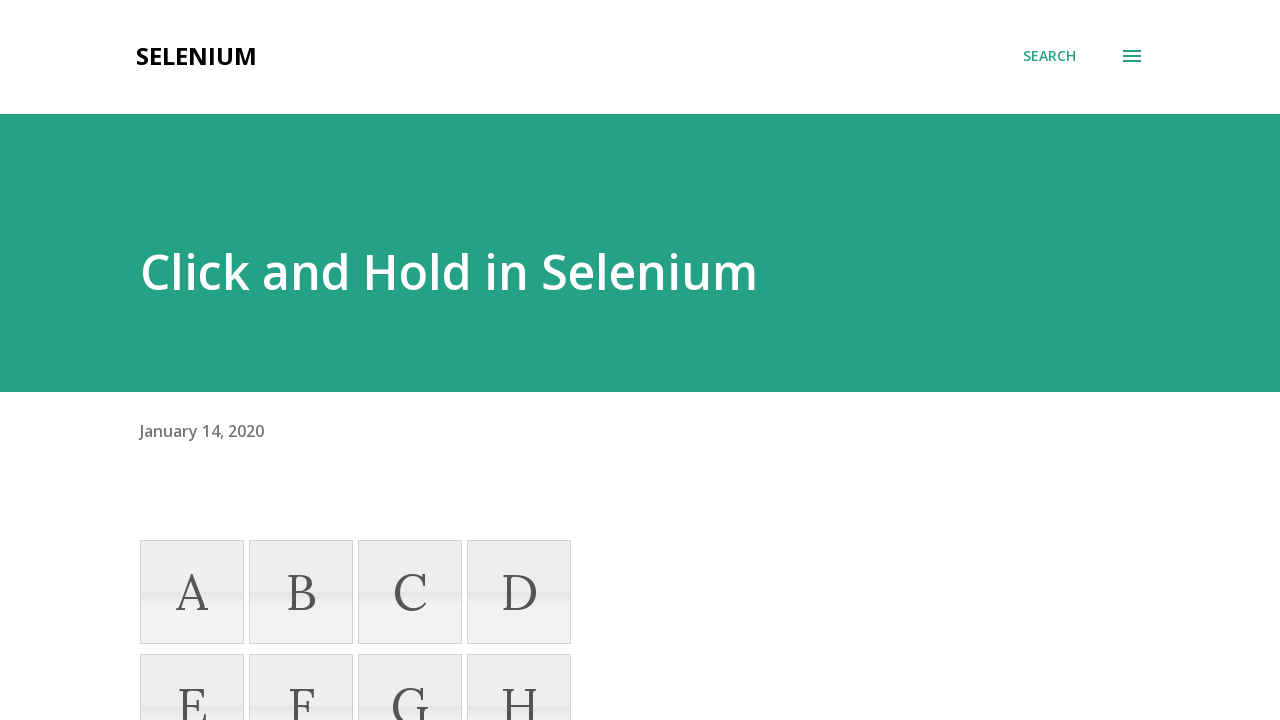

Located list element I
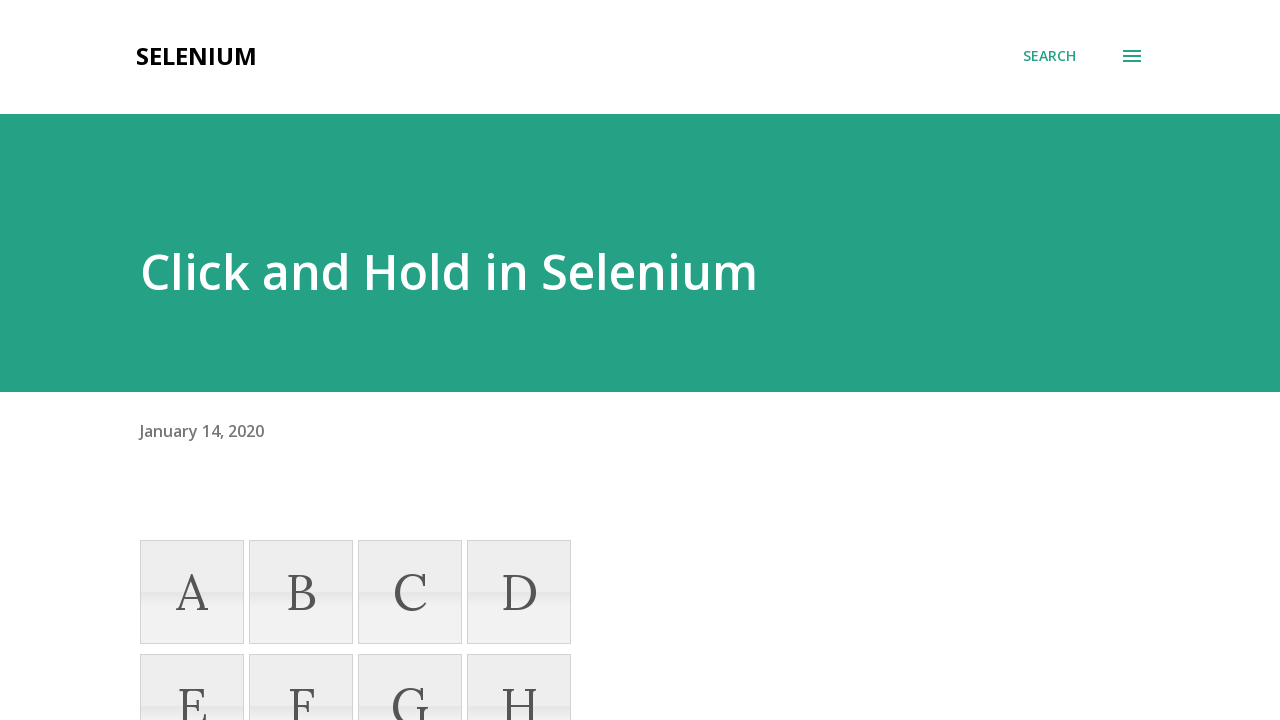

Hovered over element D at (519, 592) on xpath=//li[@name='D']
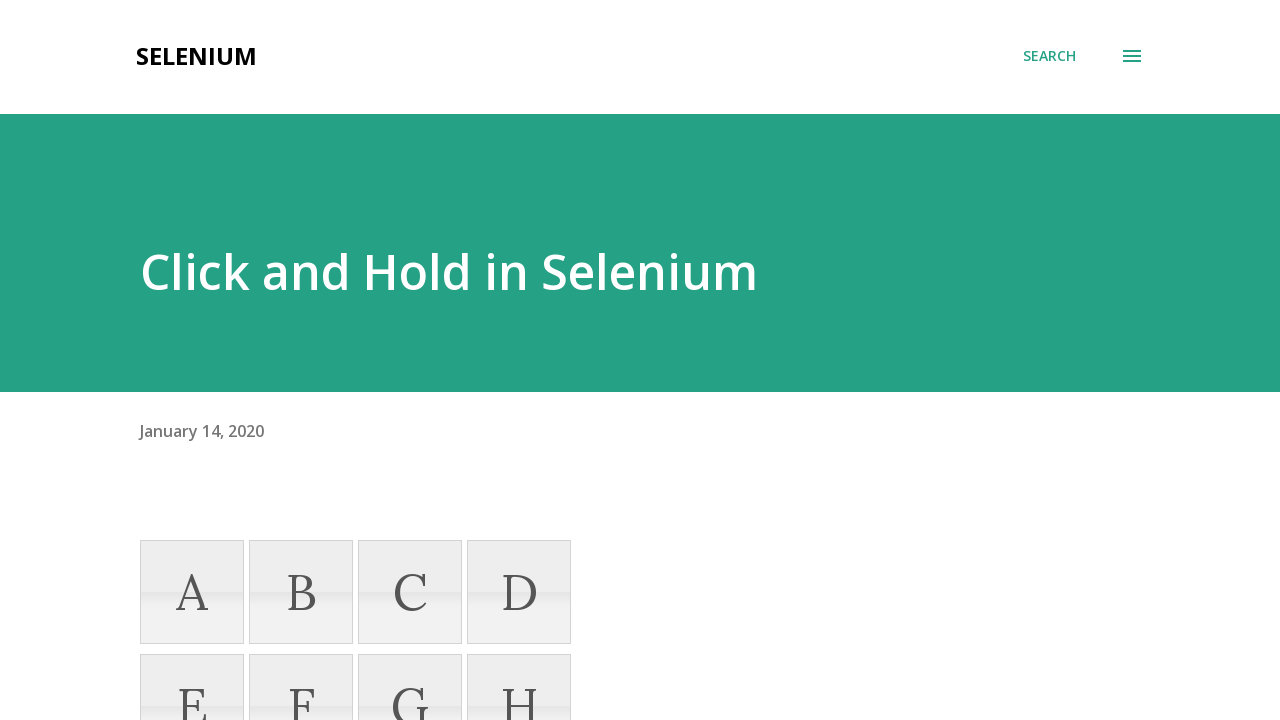

Pressed mouse button down on element D at (519, 592)
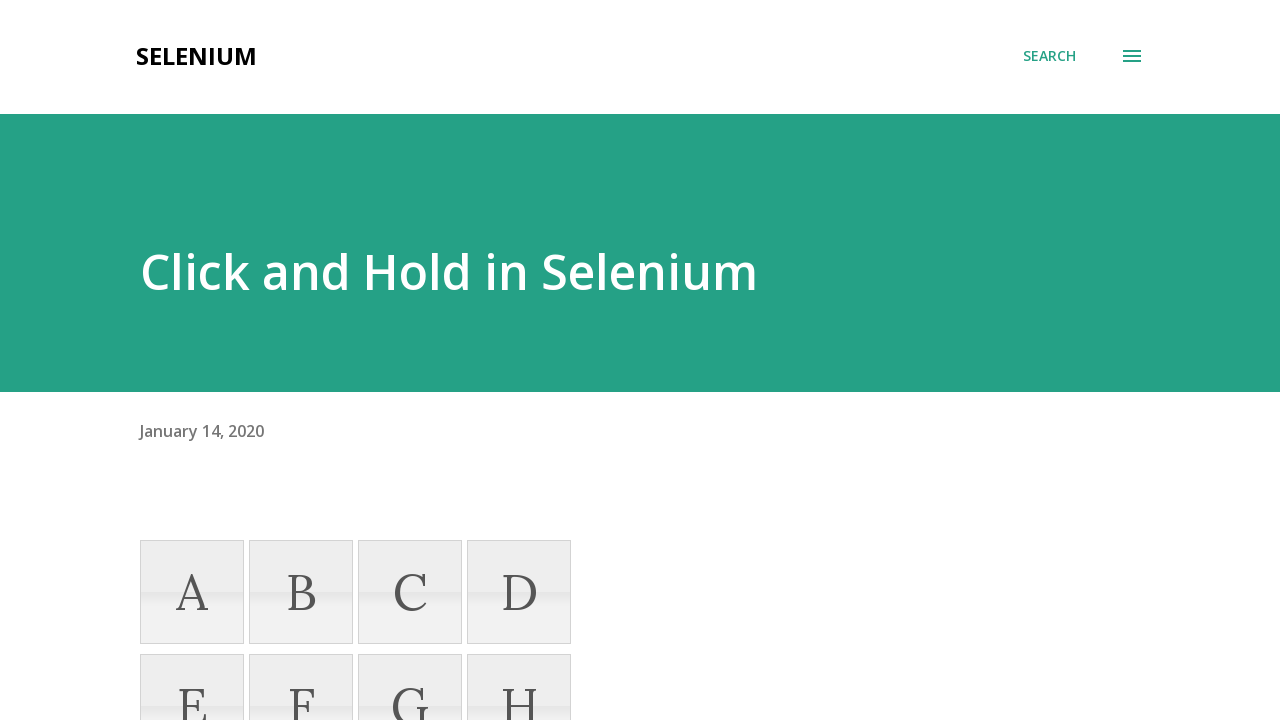

Hovered over element G while holding mouse button at (410, 668) on xpath=//li[@name='G']
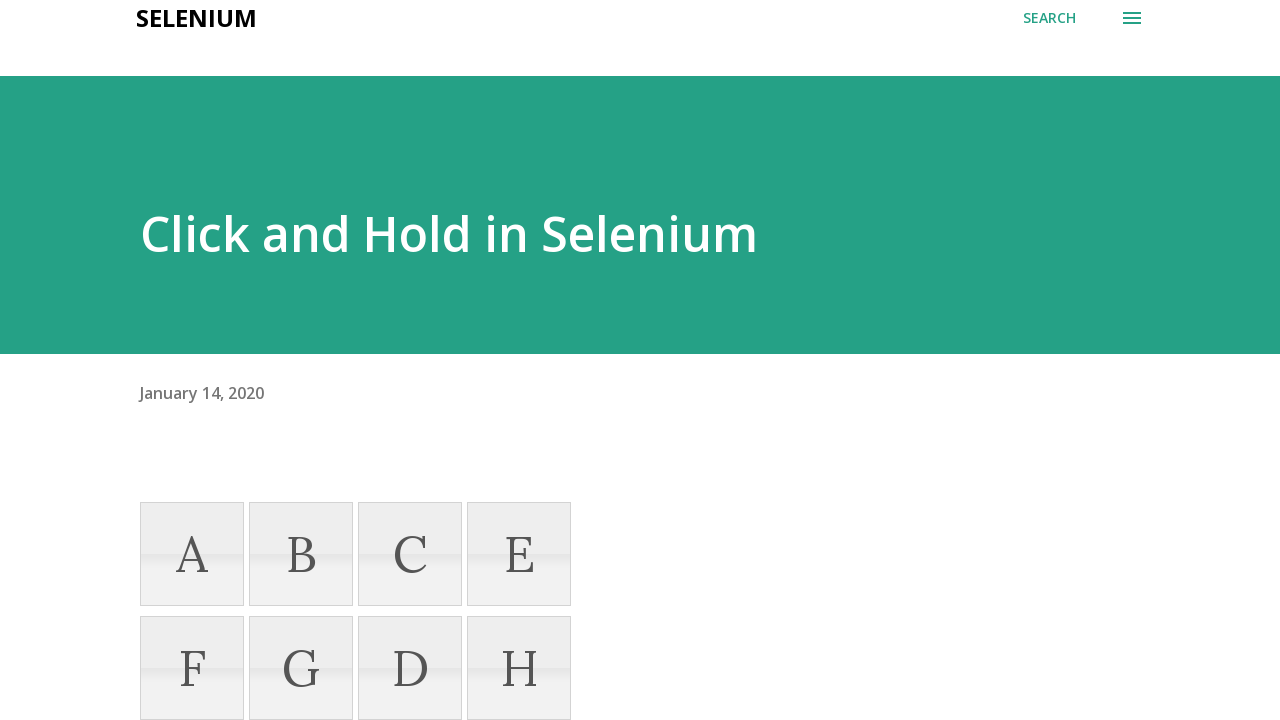

Released mouse button, completing click and hold action from D to G at (410, 668)
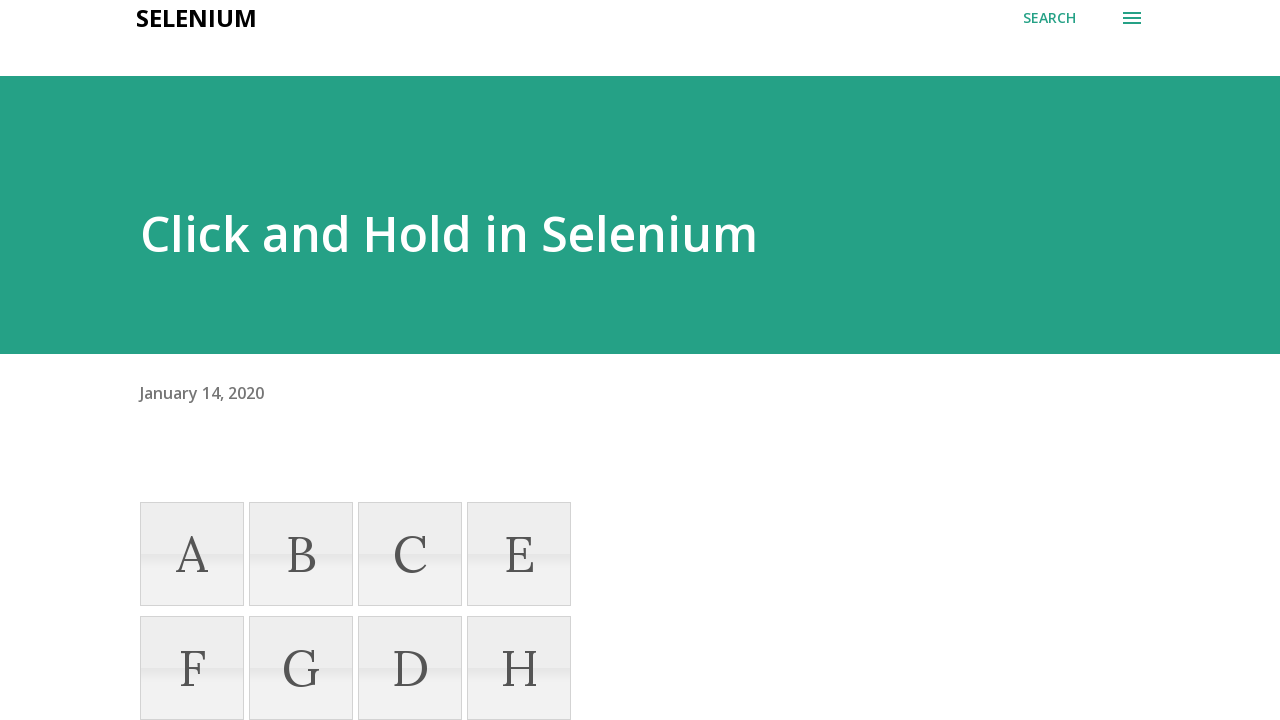

Right-clicked on element I at (192, 360) on xpath=//li[@name='I']
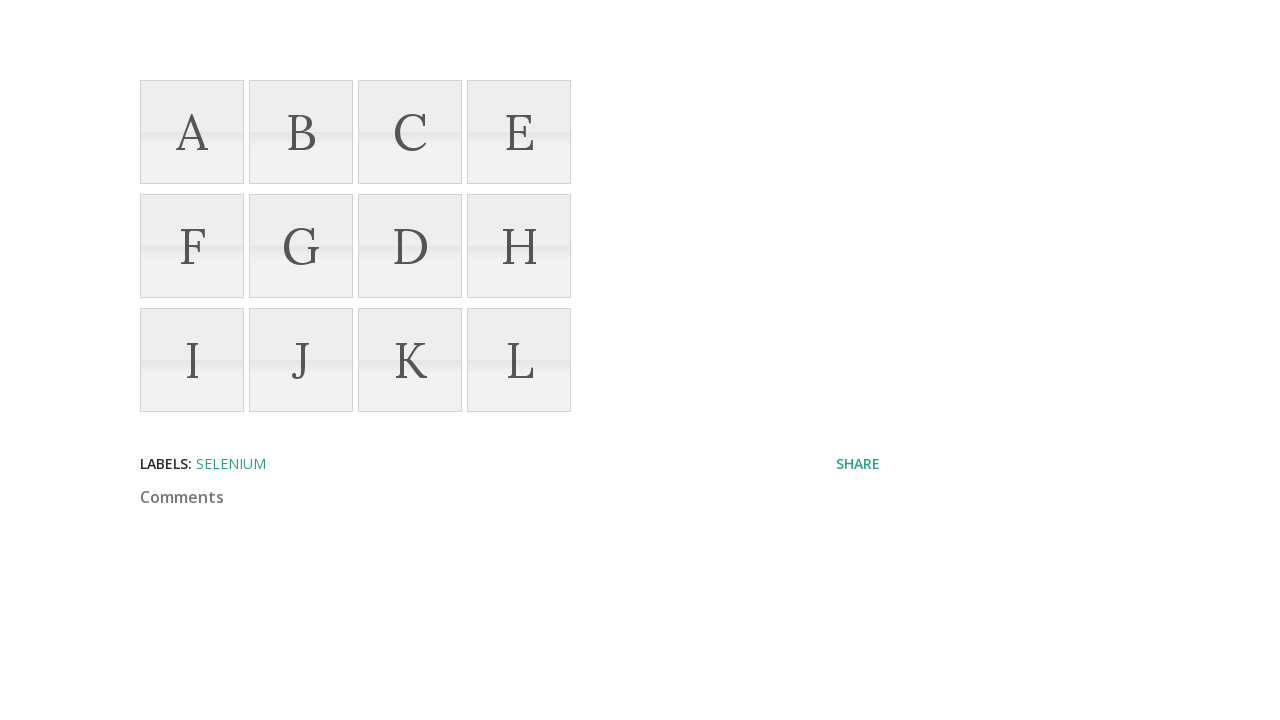

Double-clicked on element I at (192, 360) on xpath=//li[@name='I']
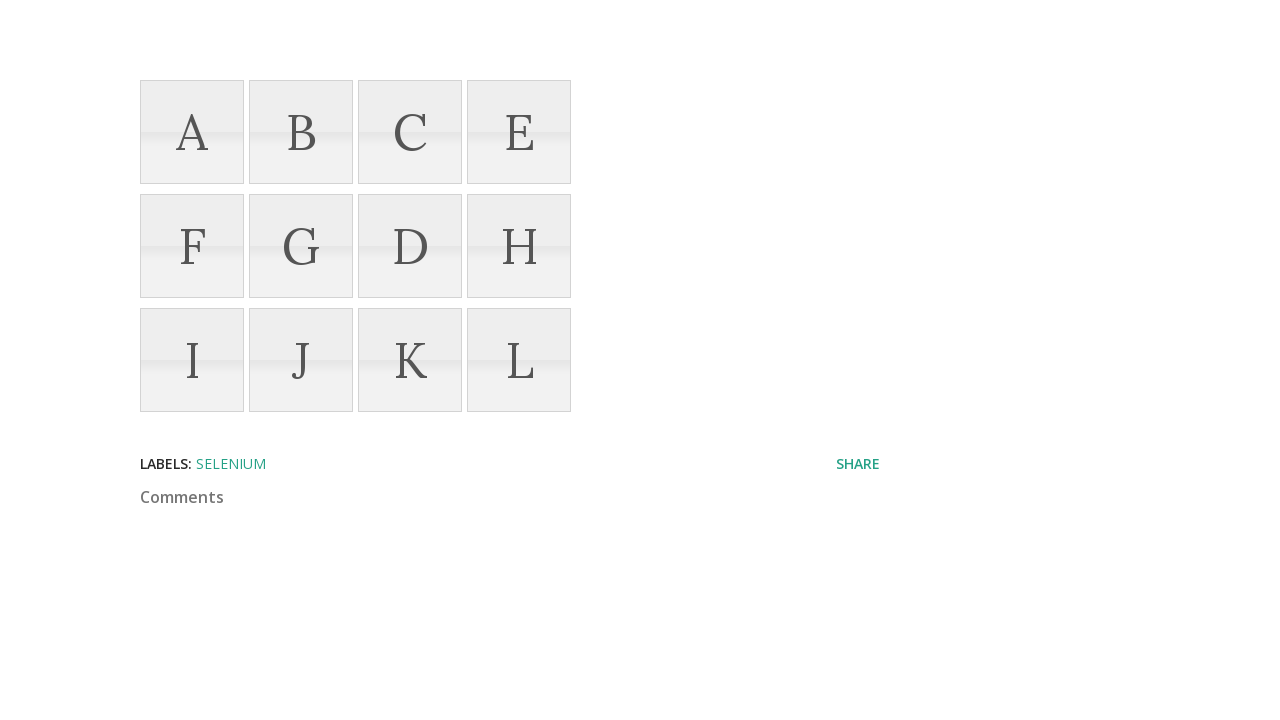

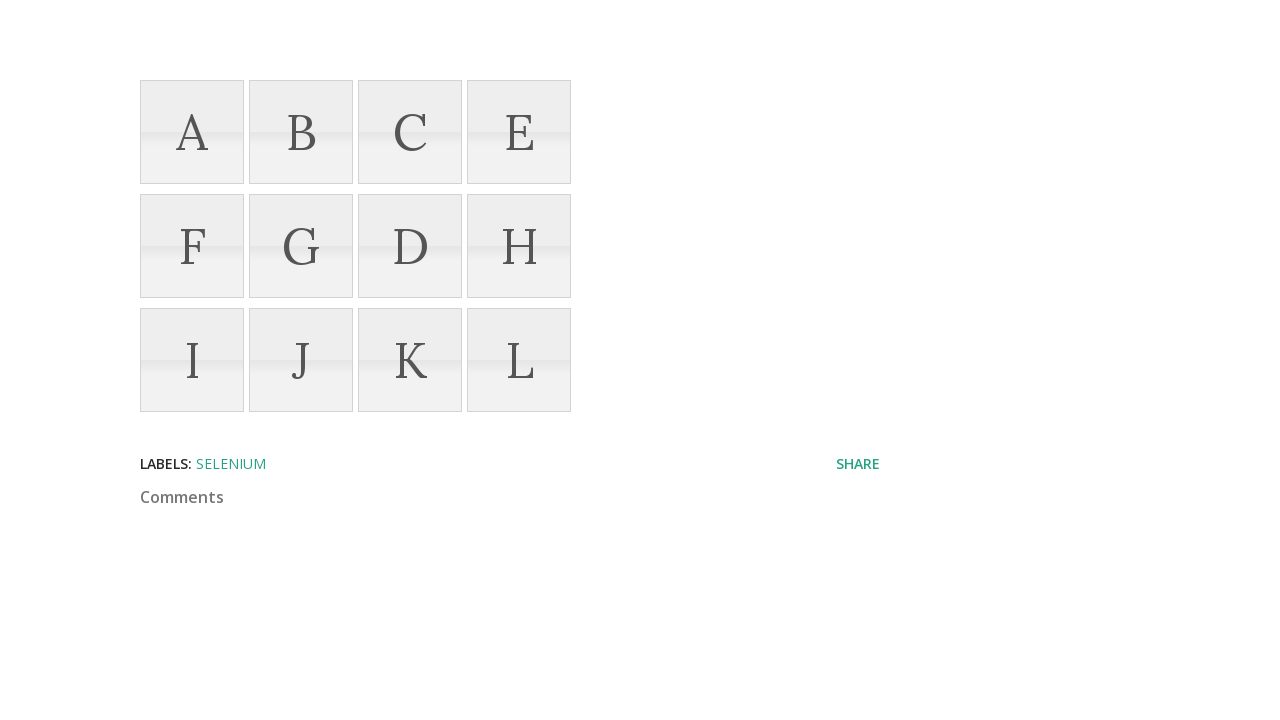